Navigates to News section, scrolls to High Street section, and clicks on the collection times article

Starting URL: https://removalsorpington.co.uk/

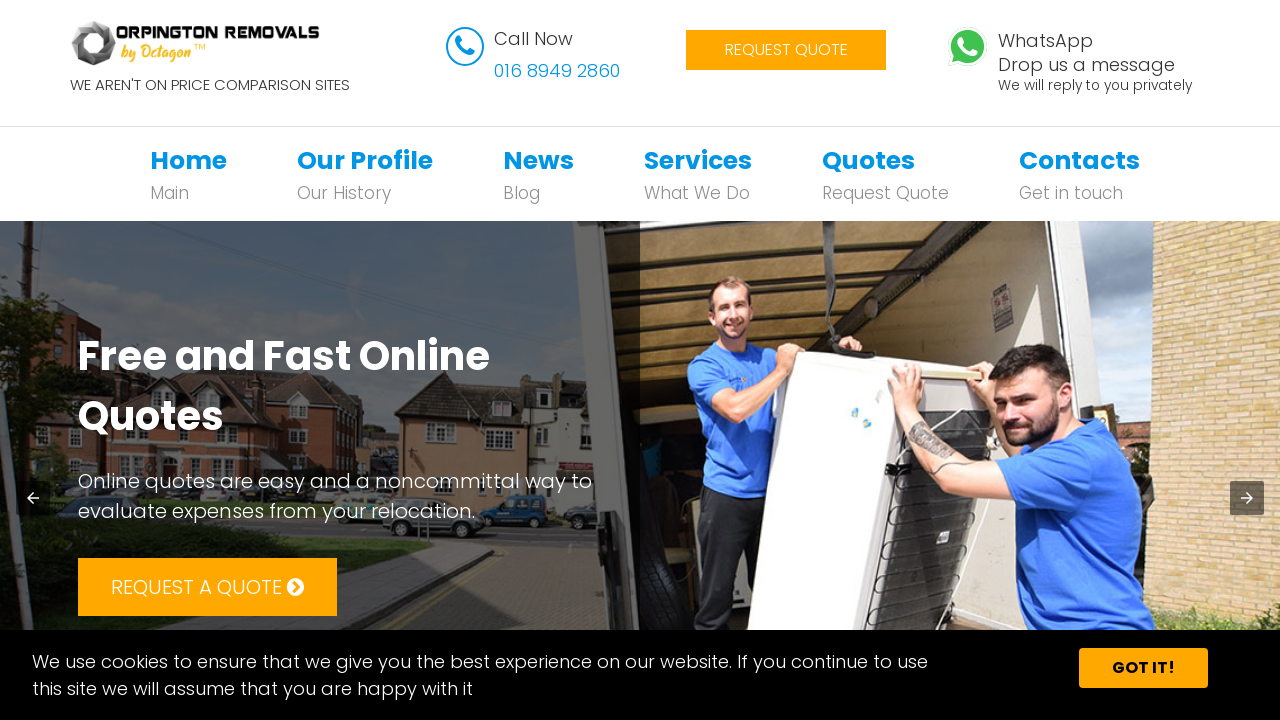

Clicked on News navigation link at (538, 160) on xpath=//*[@id='bs-example-navbar-collapse-1']/ul/li[3]/a
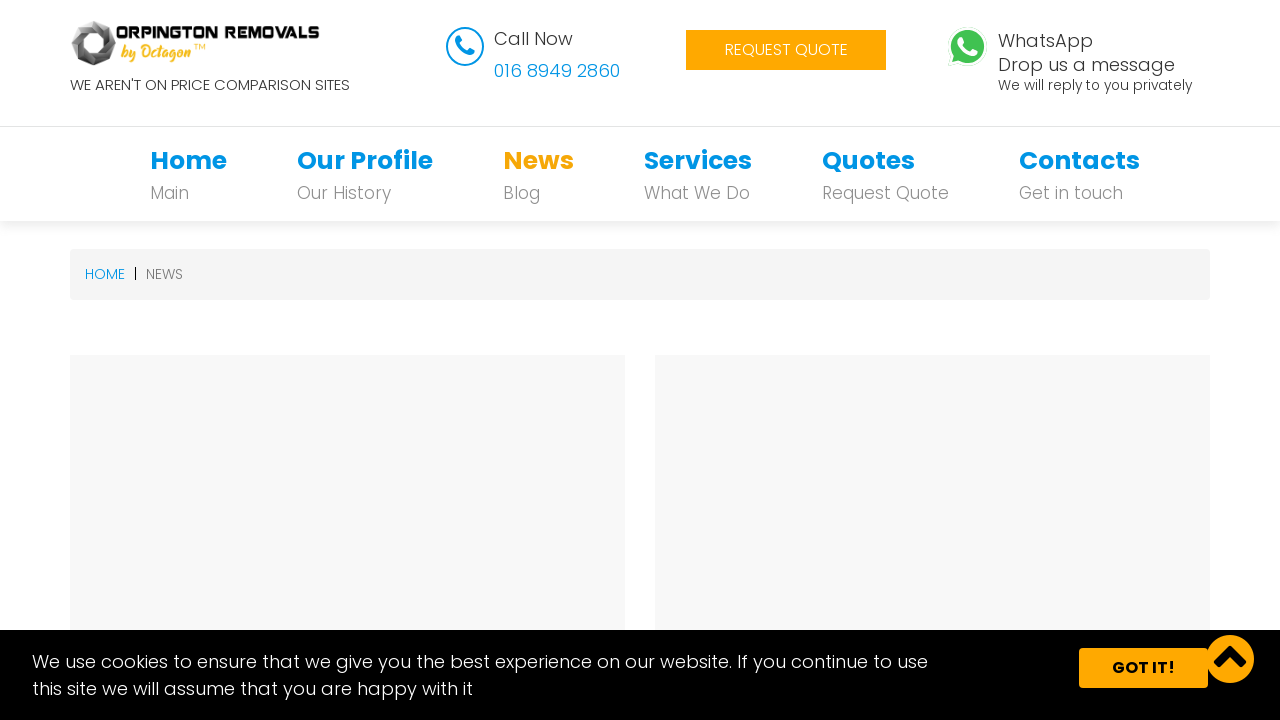

Waited for page to reach networkidle state
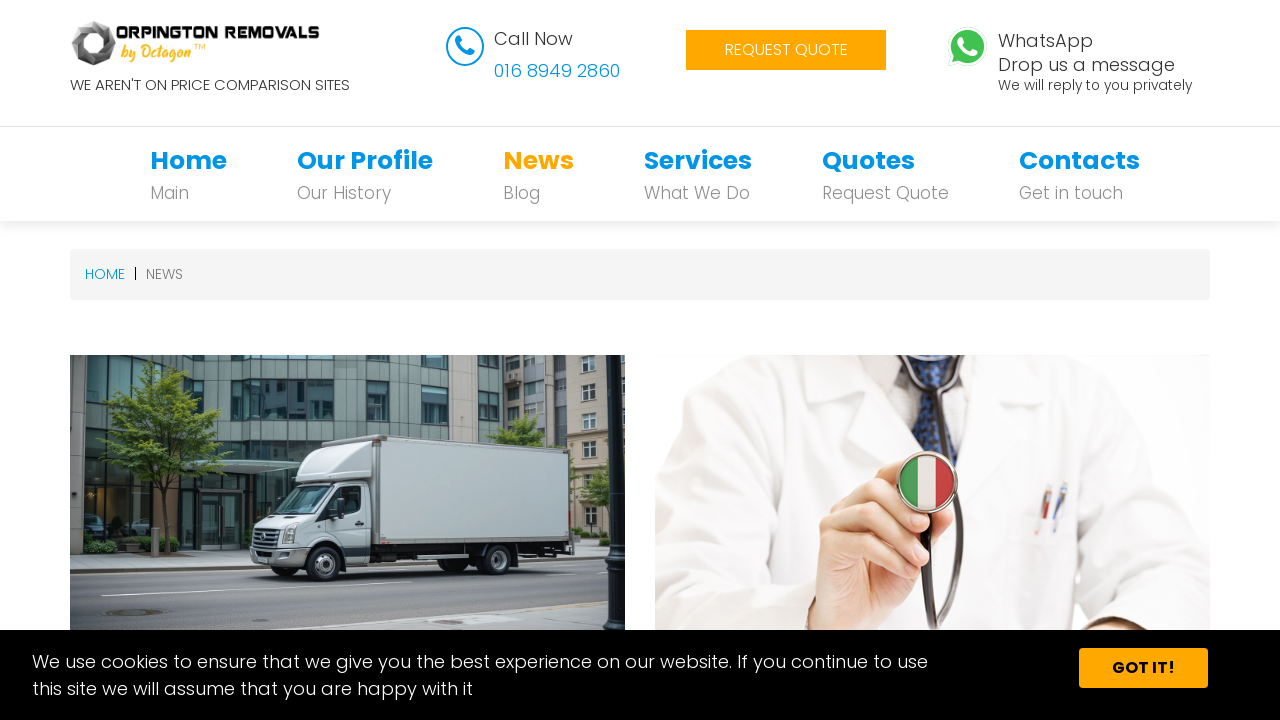

Scrolled to High Street section
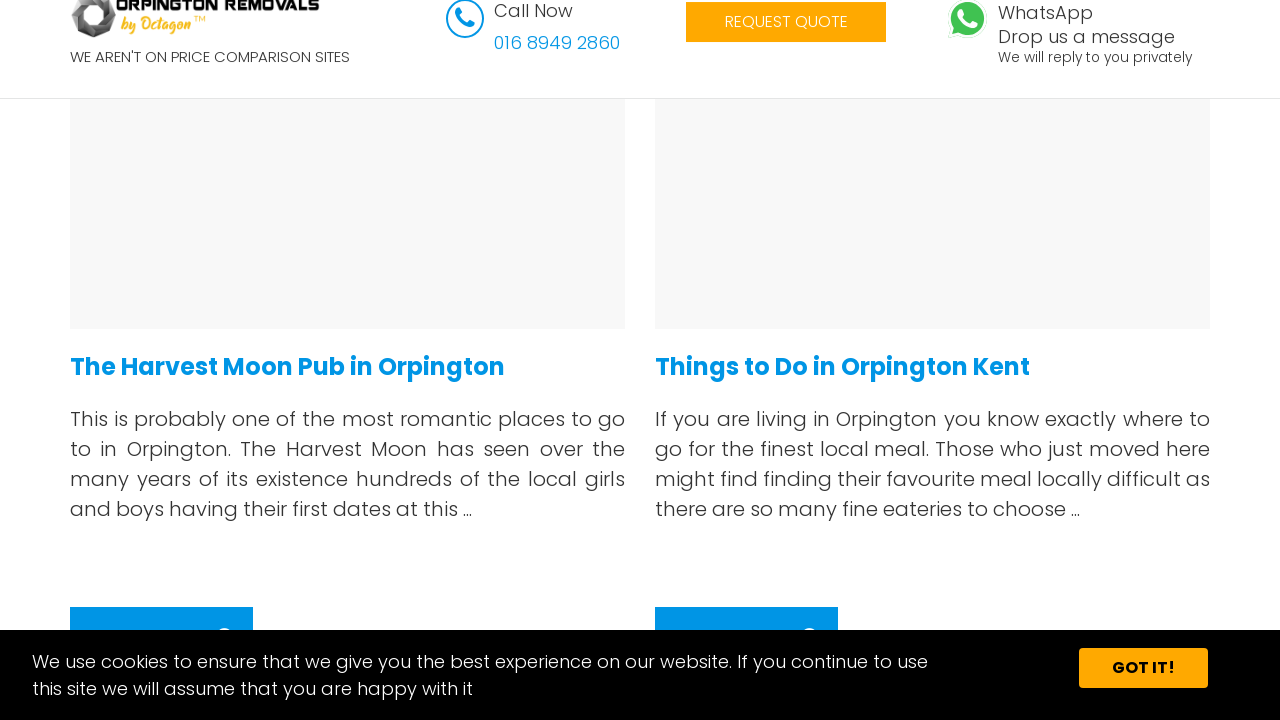

Clicked on collection times article in High Street section at (288, 366) on xpath=/html/body/section/div/div[6]/div[1]/h4/a
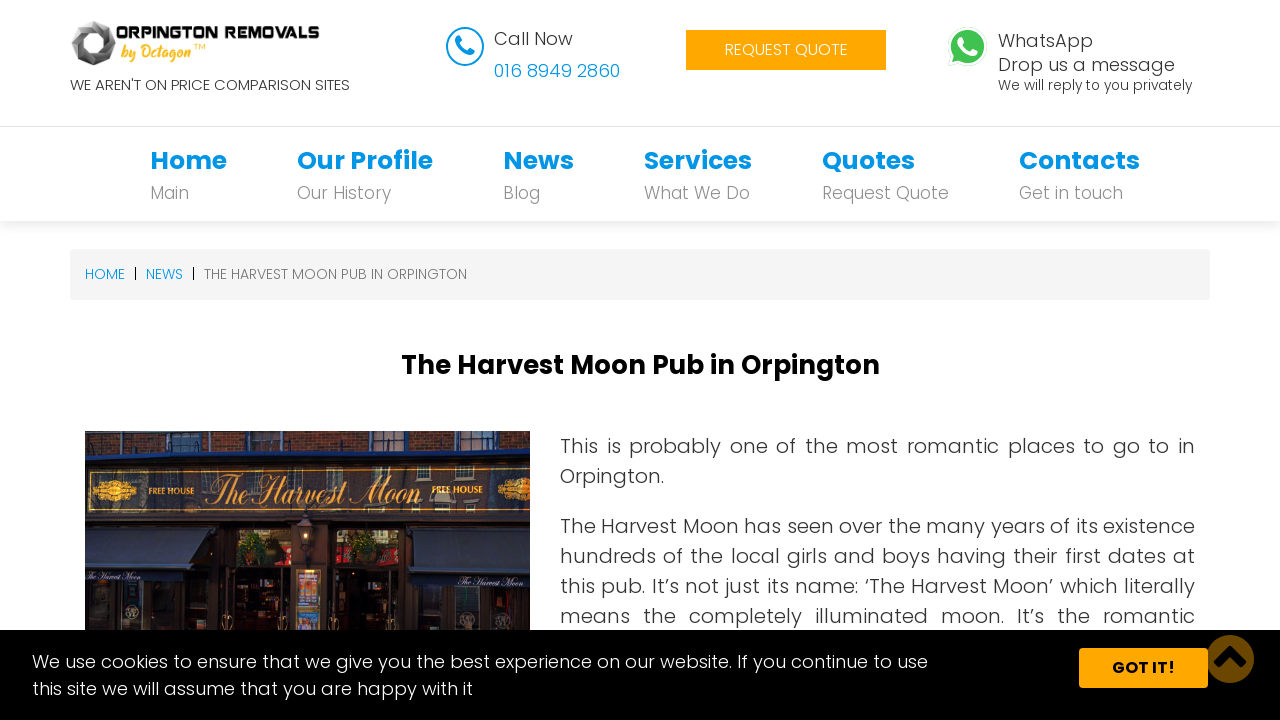

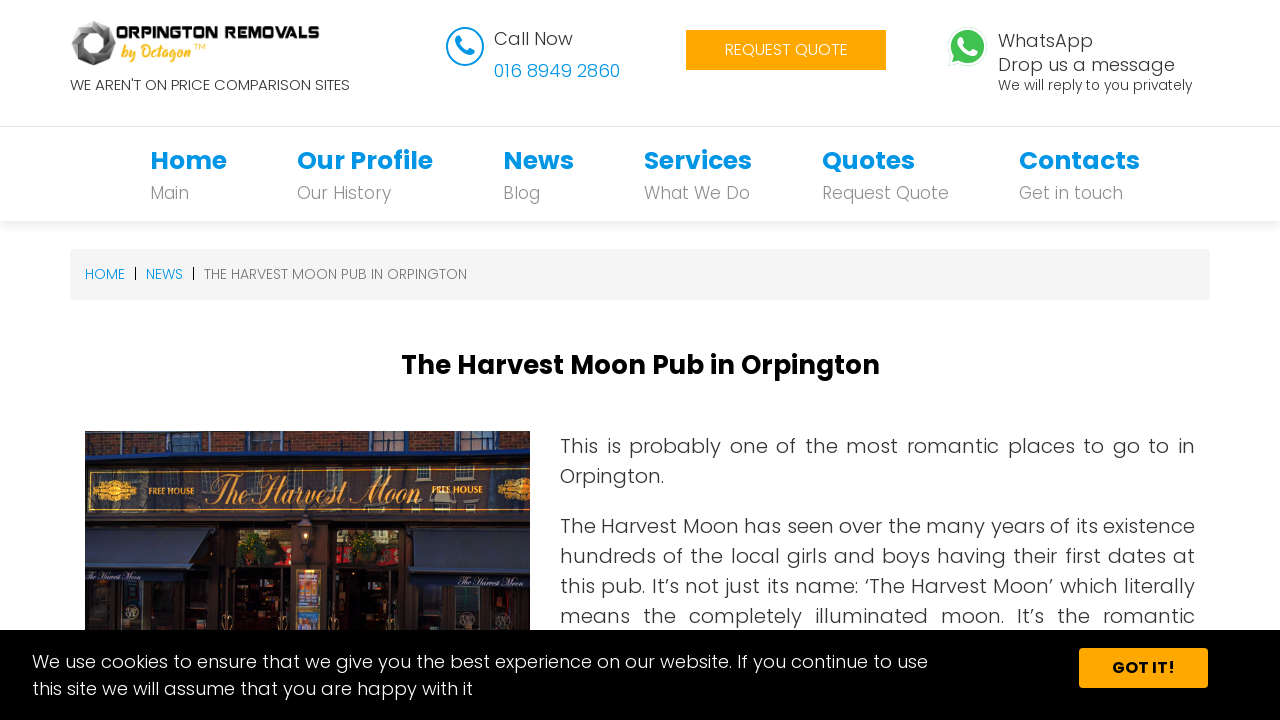